Tests entering a number in an input field, clicking a result button, and verifying the displayed result message shows the entered number.

Starting URL: https://kristinek.github.io/site/examples/actions

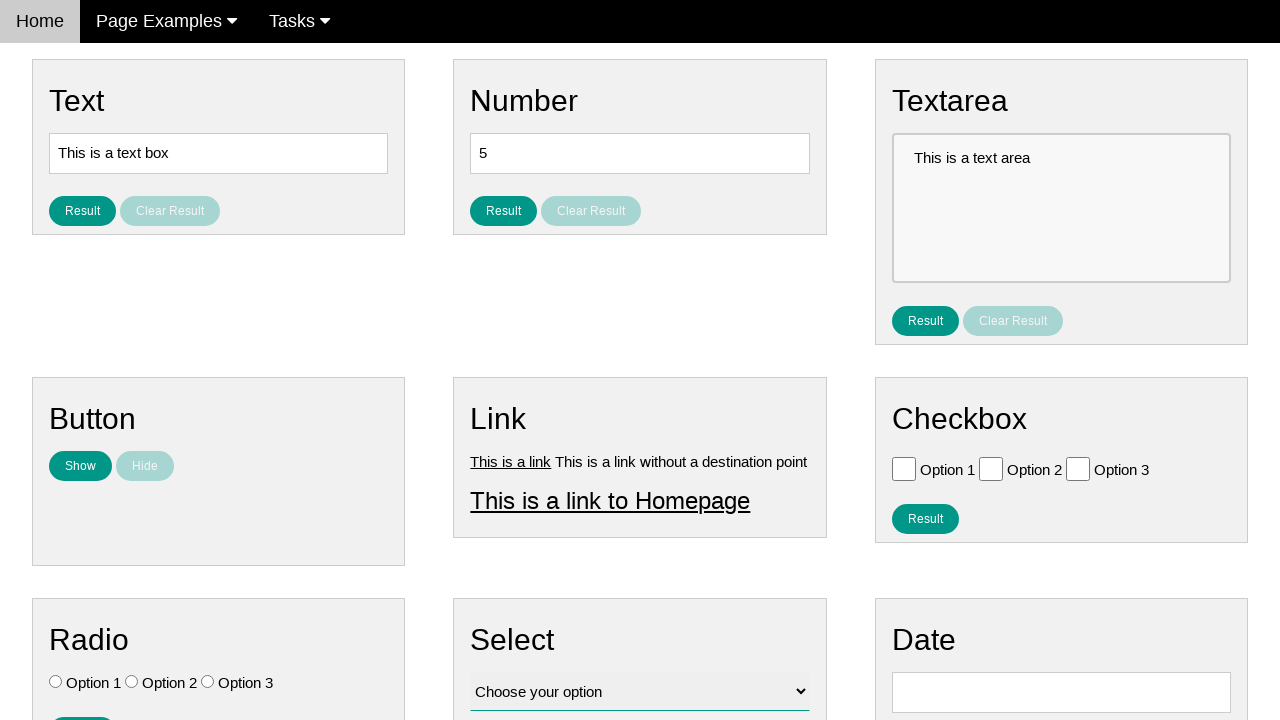

Clicked on the number input field at (640, 153) on #number
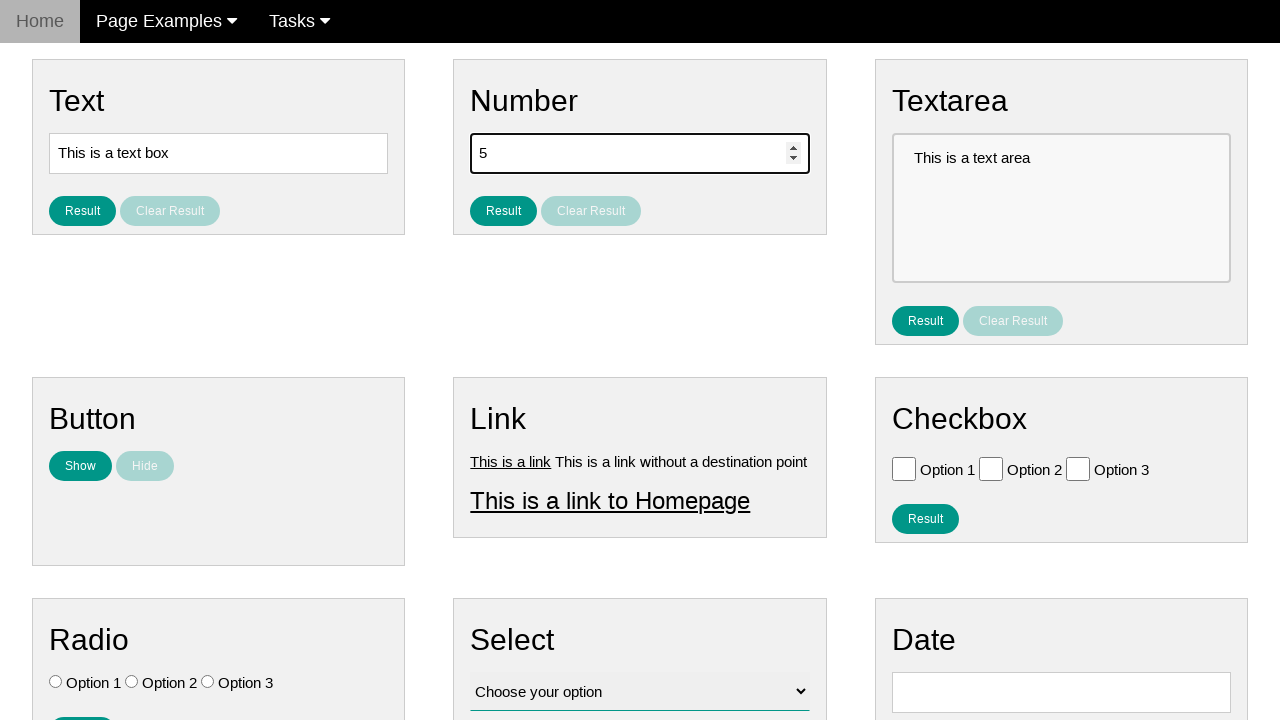

Filled number input field with '64' on #number
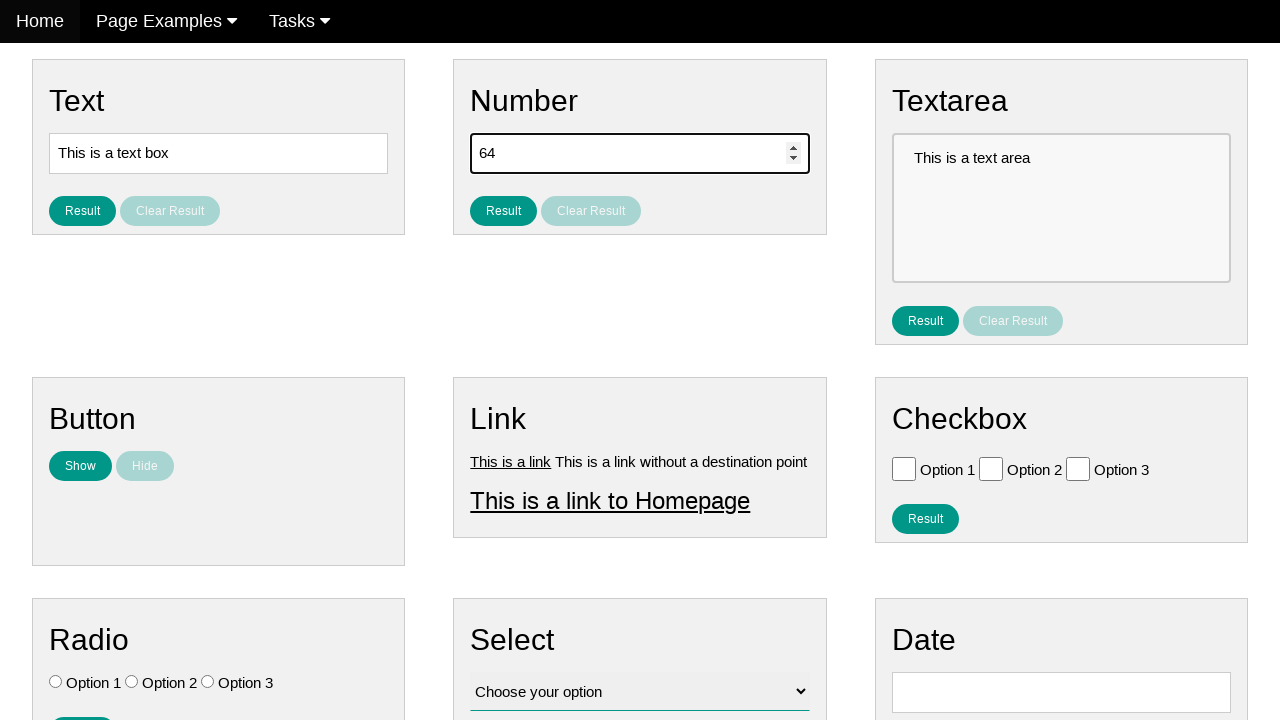

Verified that 'Clear Result' button is disabled
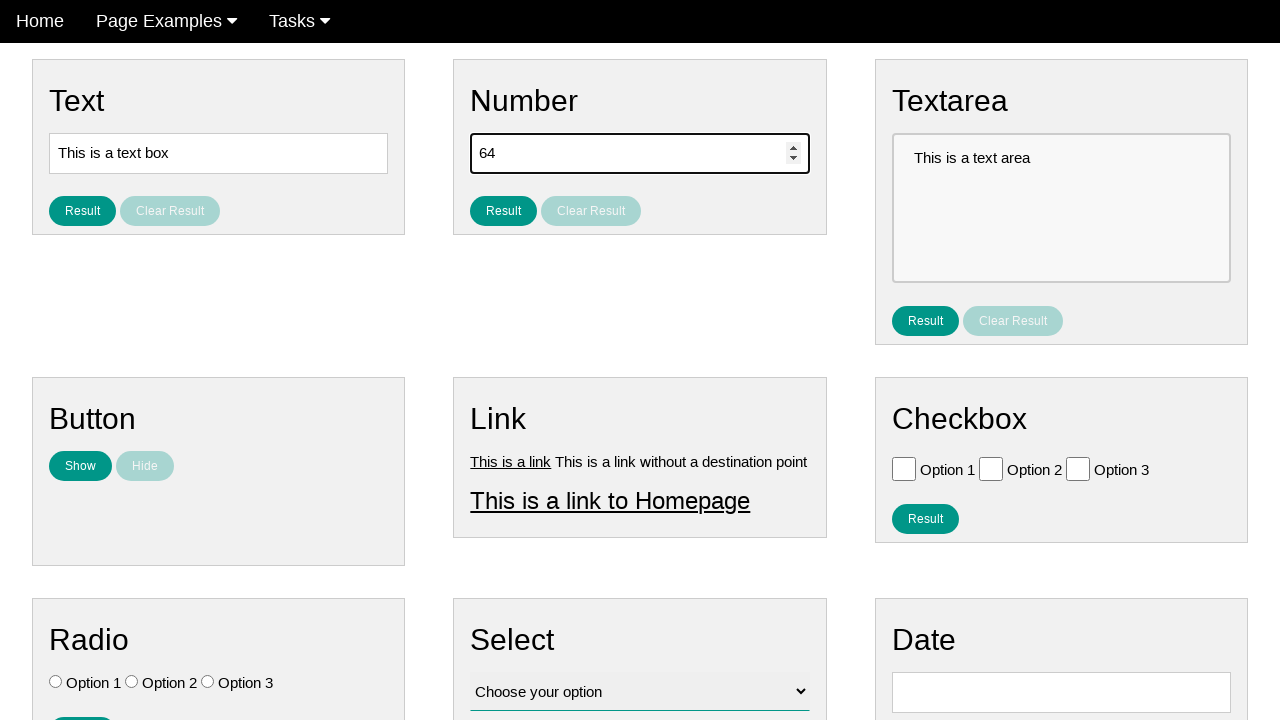

Clicked on 'Result' button at (504, 211) on #result_button_number
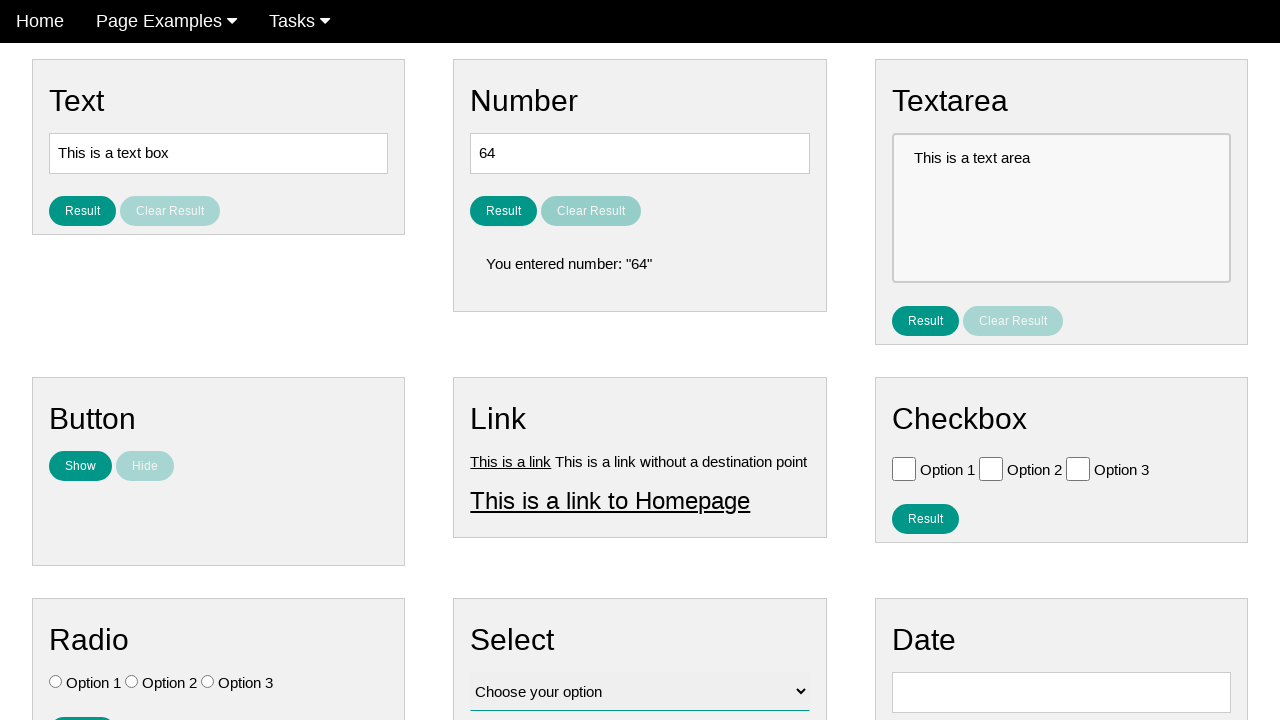

Verified result message displays 'You entered number: "64"'
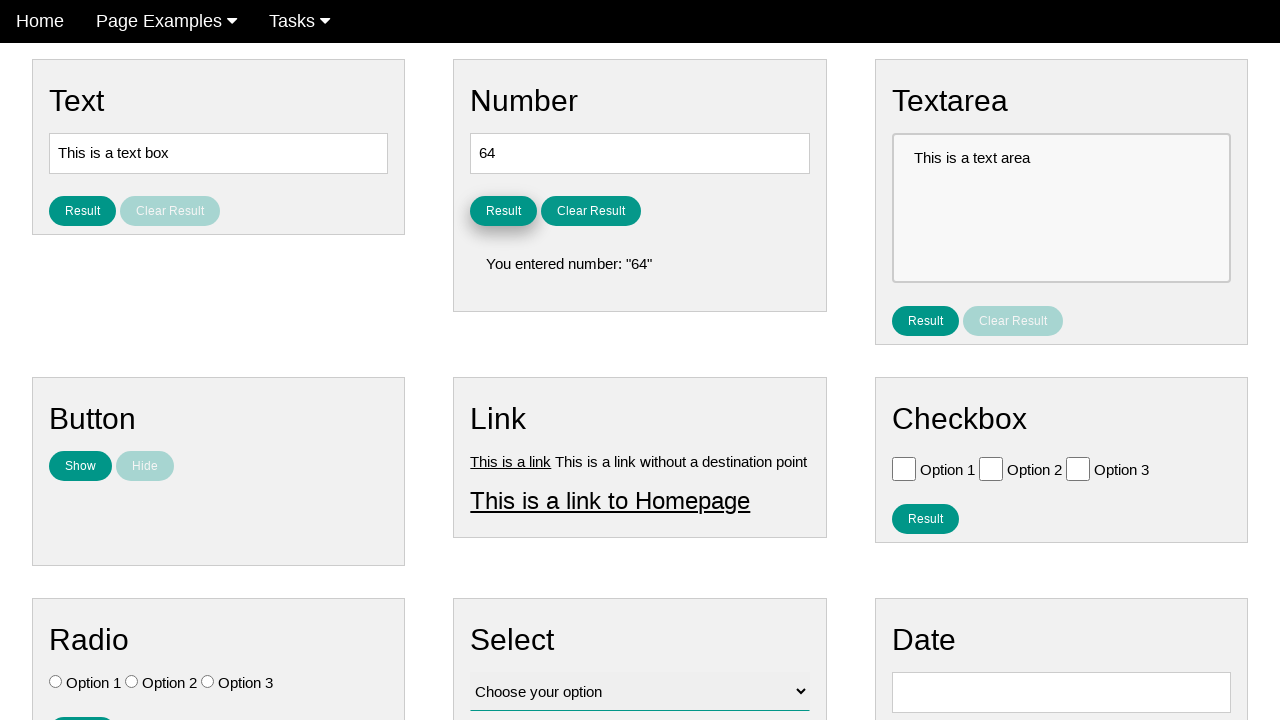

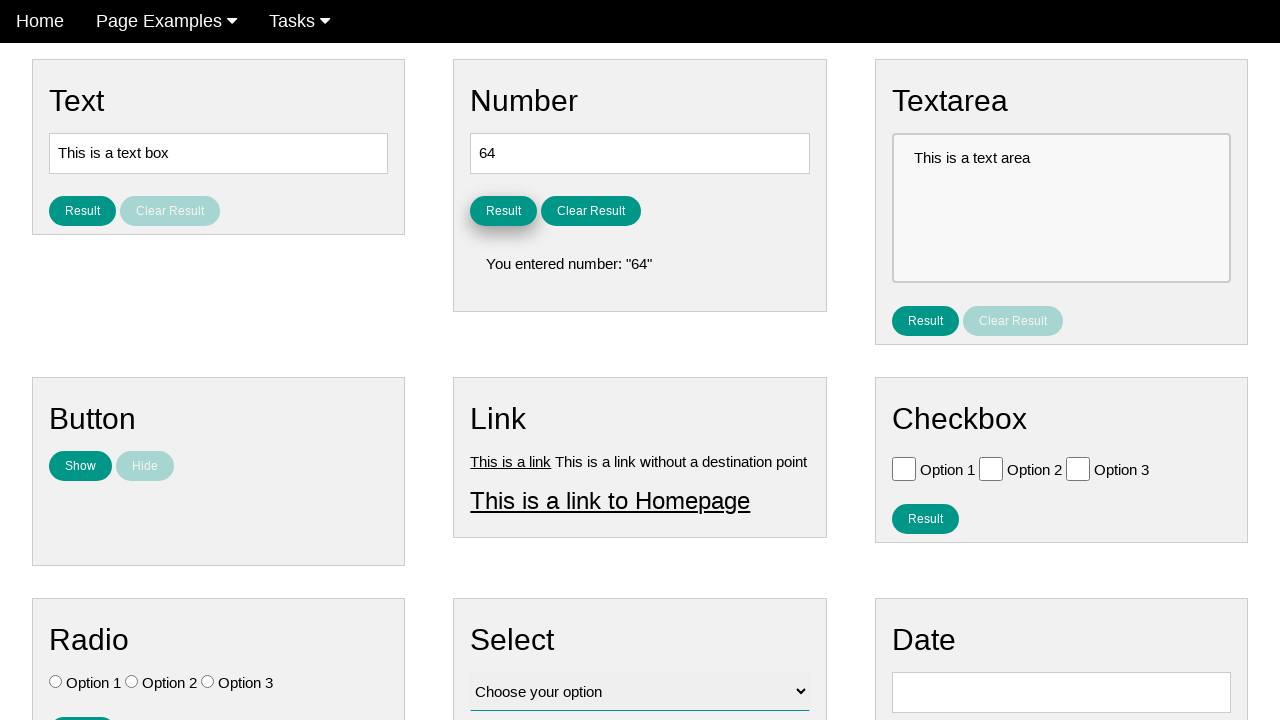